Tests registration form by filling in various fields including first name, last name, email, phone number, password and confirm password using different locator strategies

Starting URL: https://naveenautomationlabs.com/opencart/index.php?route=account/register

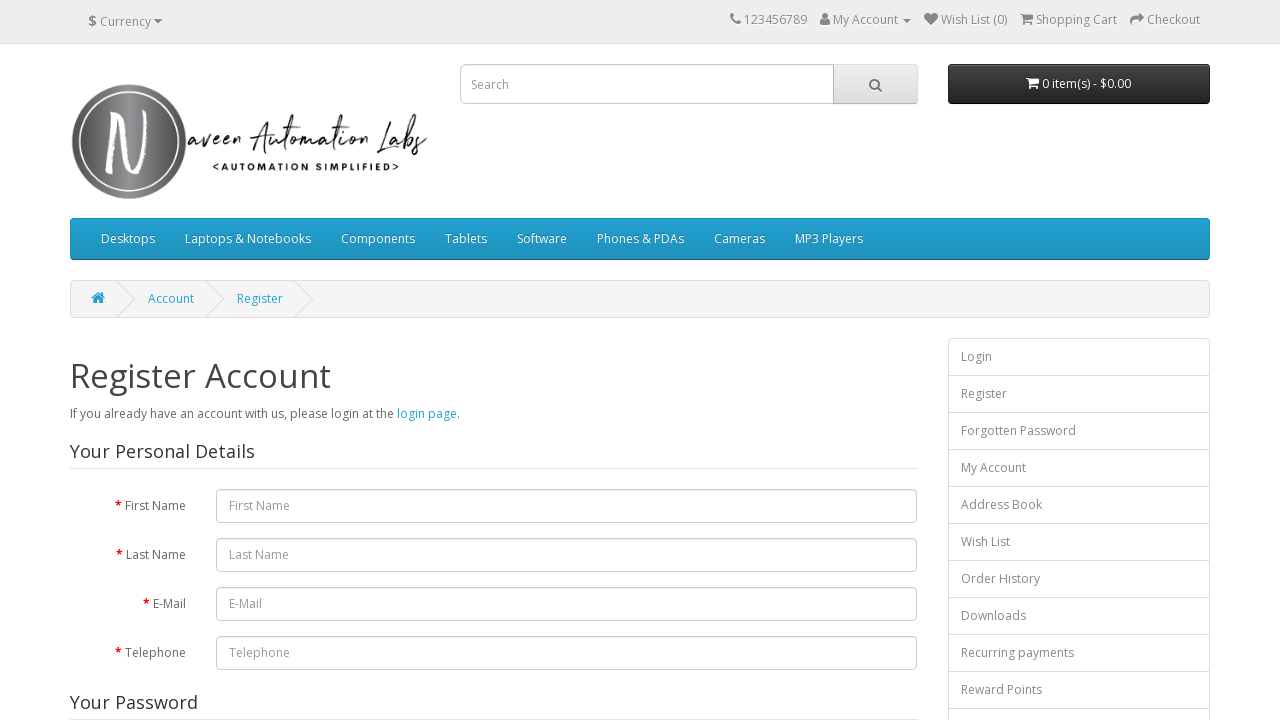

Filled first name field with 'Hiten' on #input-firstname
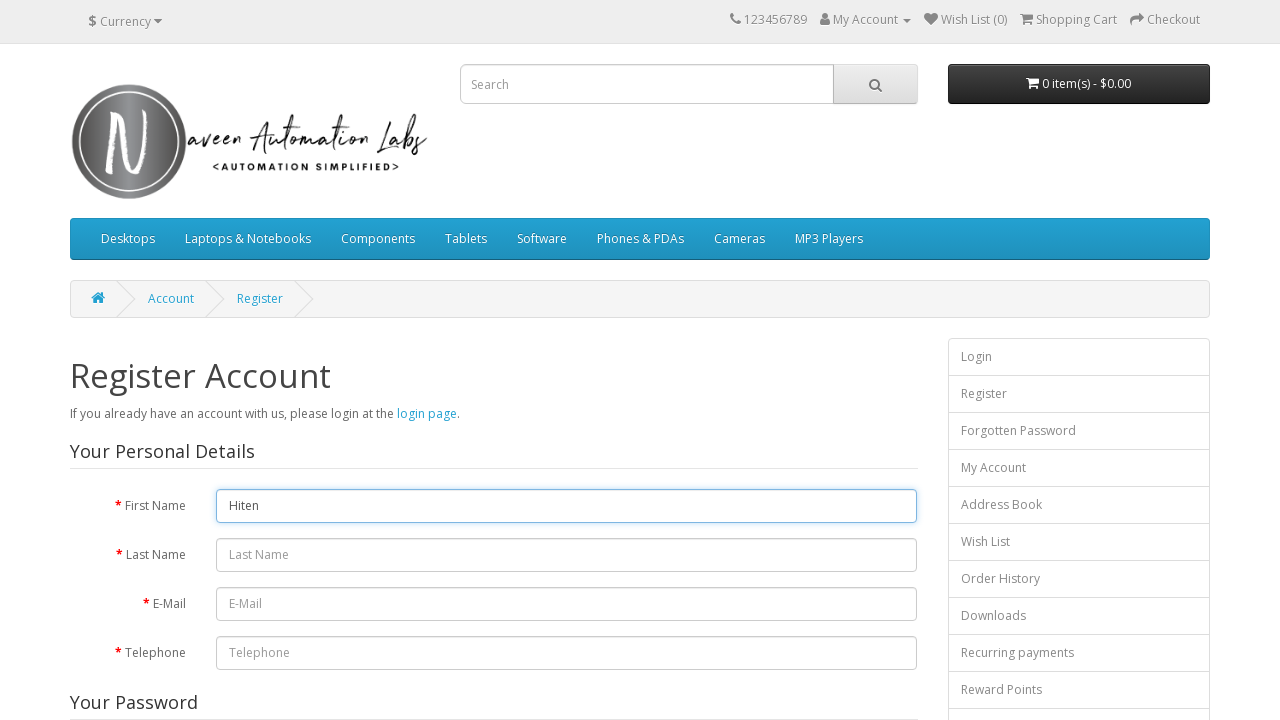

Filled last name field with 'Arun' on #input-lastname
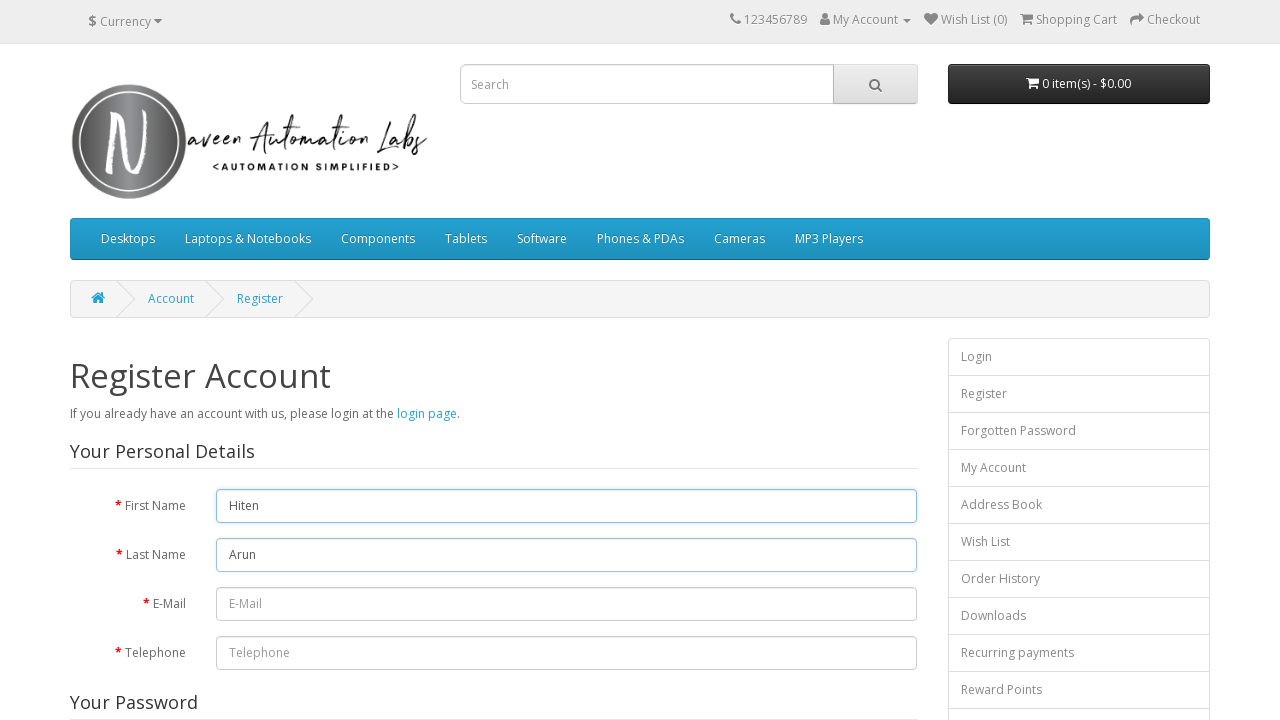

Filled email field with 'rakhi@gmail.com' on #input-email
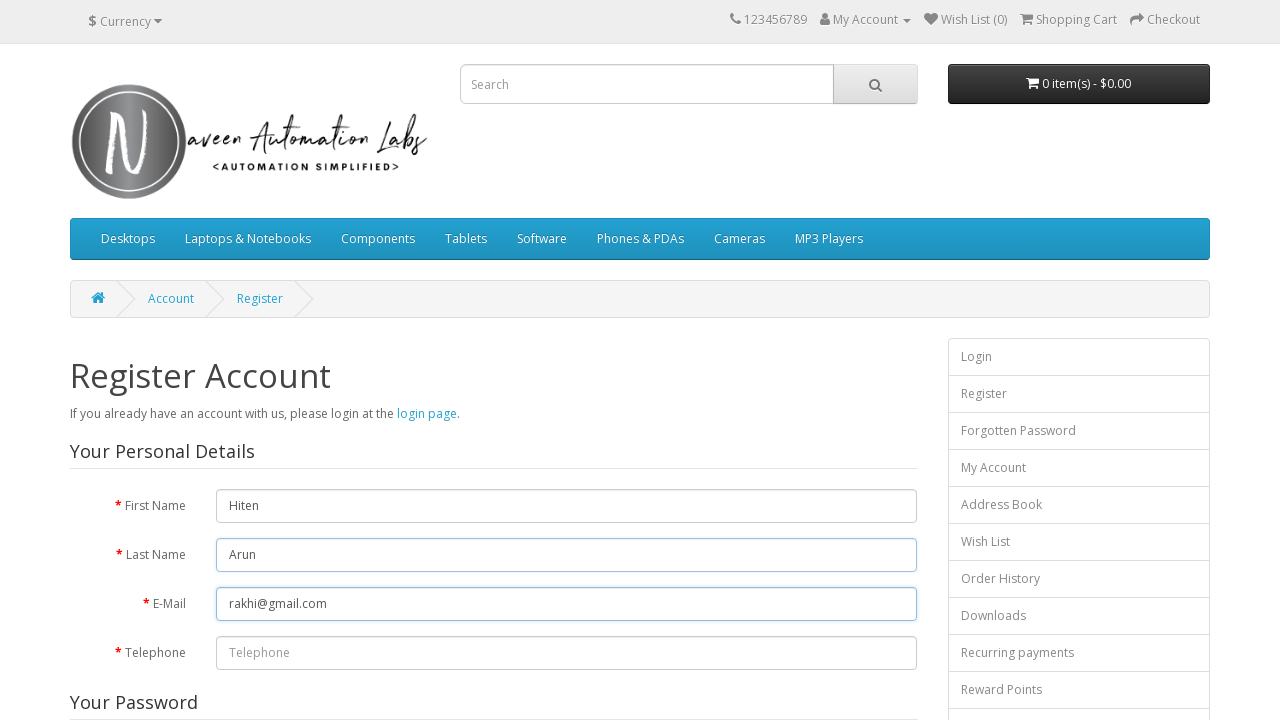

Filled phone number field with '99856742310' on #input-telephone
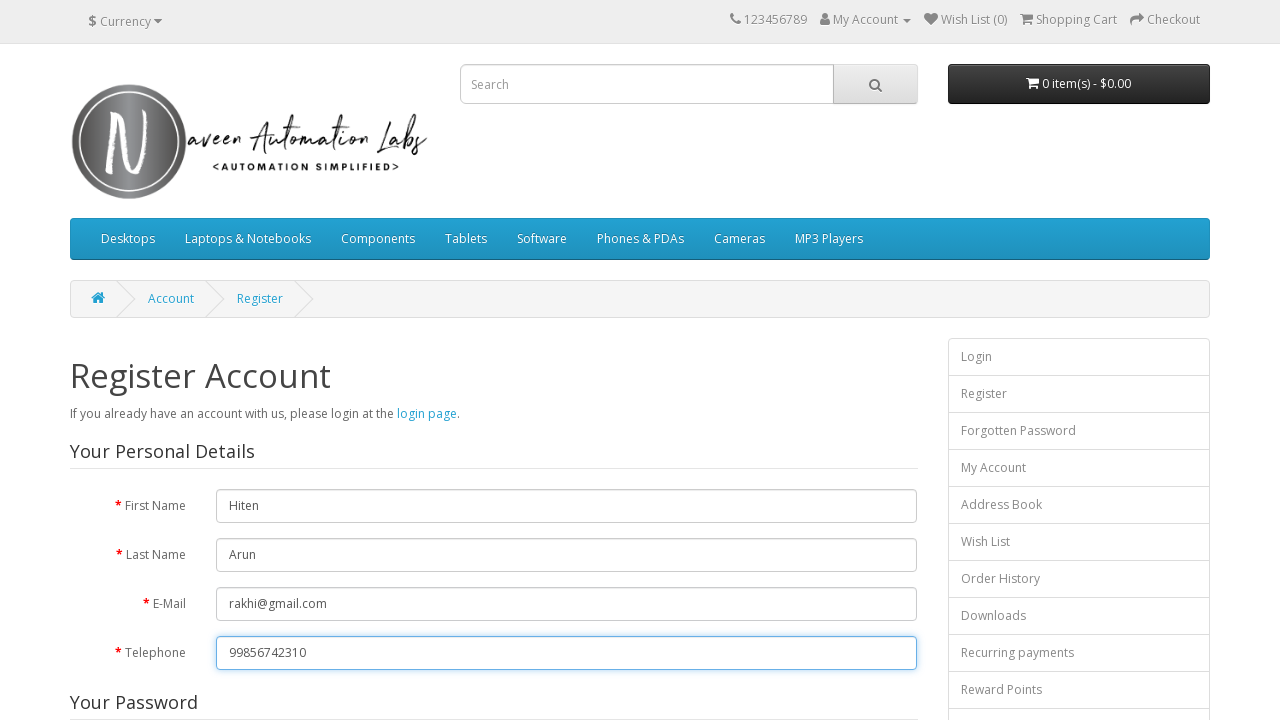

Filled password field with 'Test@123' on #input-password
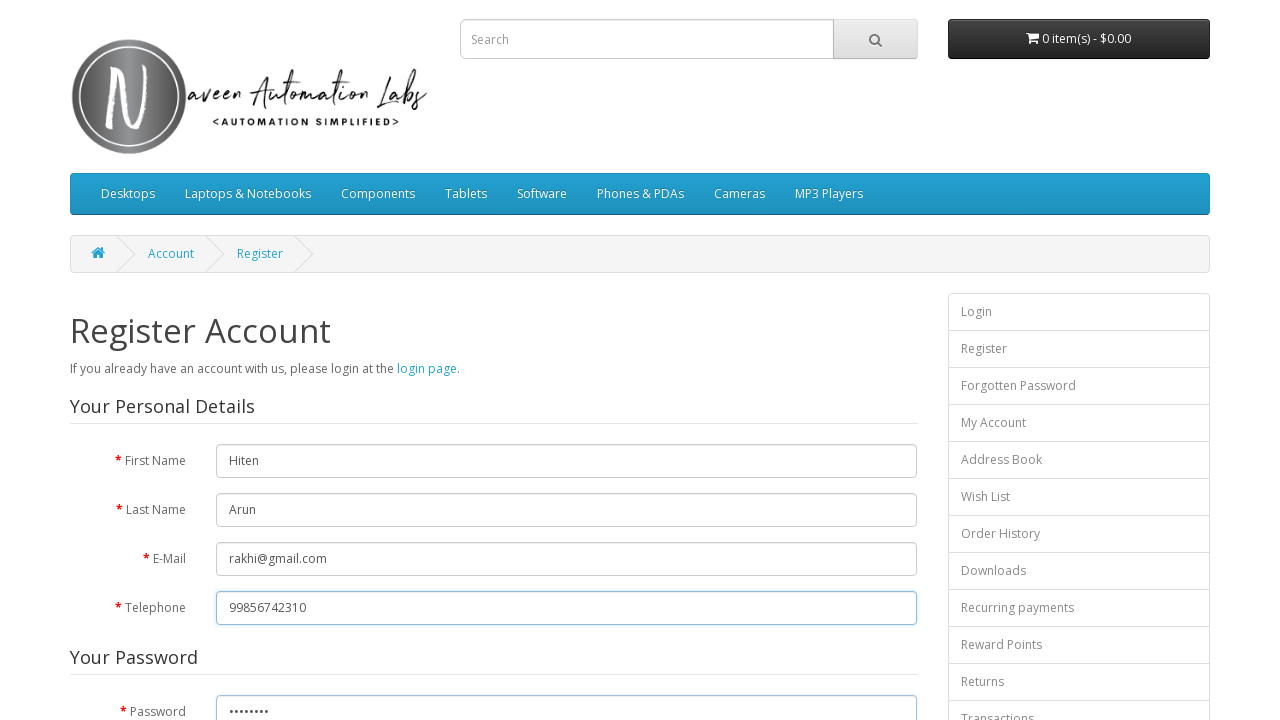

Cleared password field on #input-password
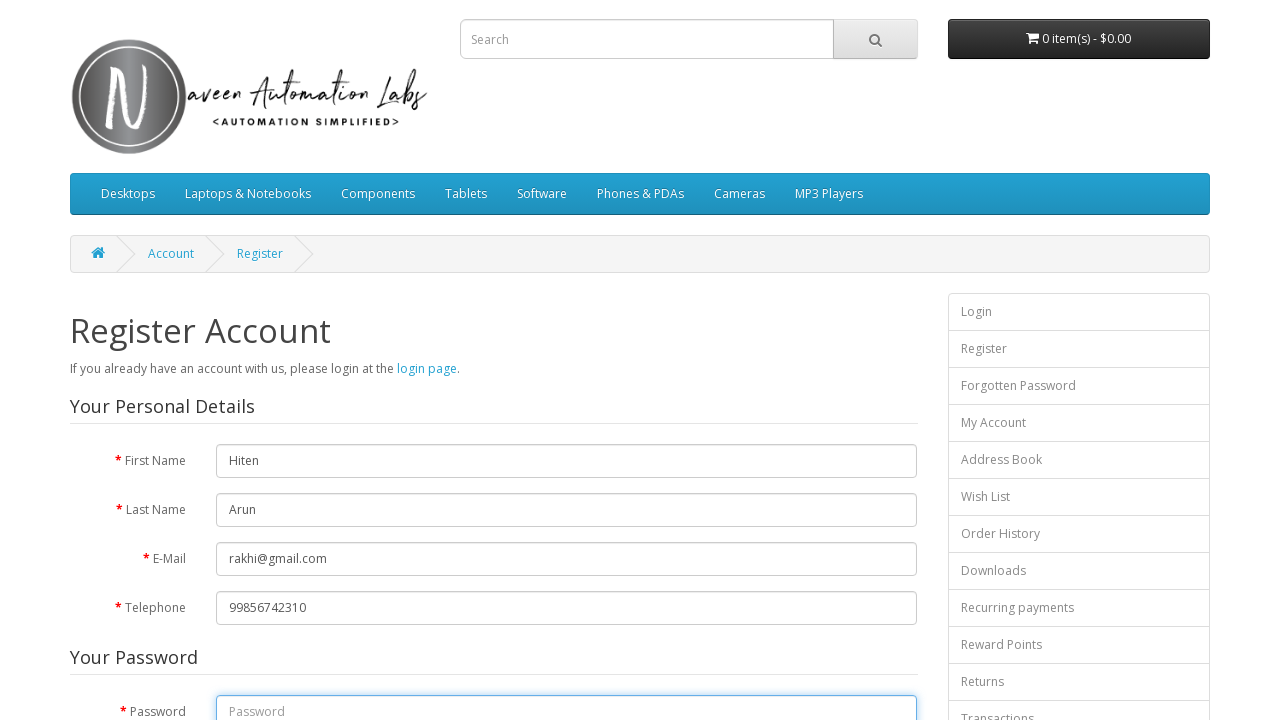

Refilled password field with 'Test@123' on #input-password
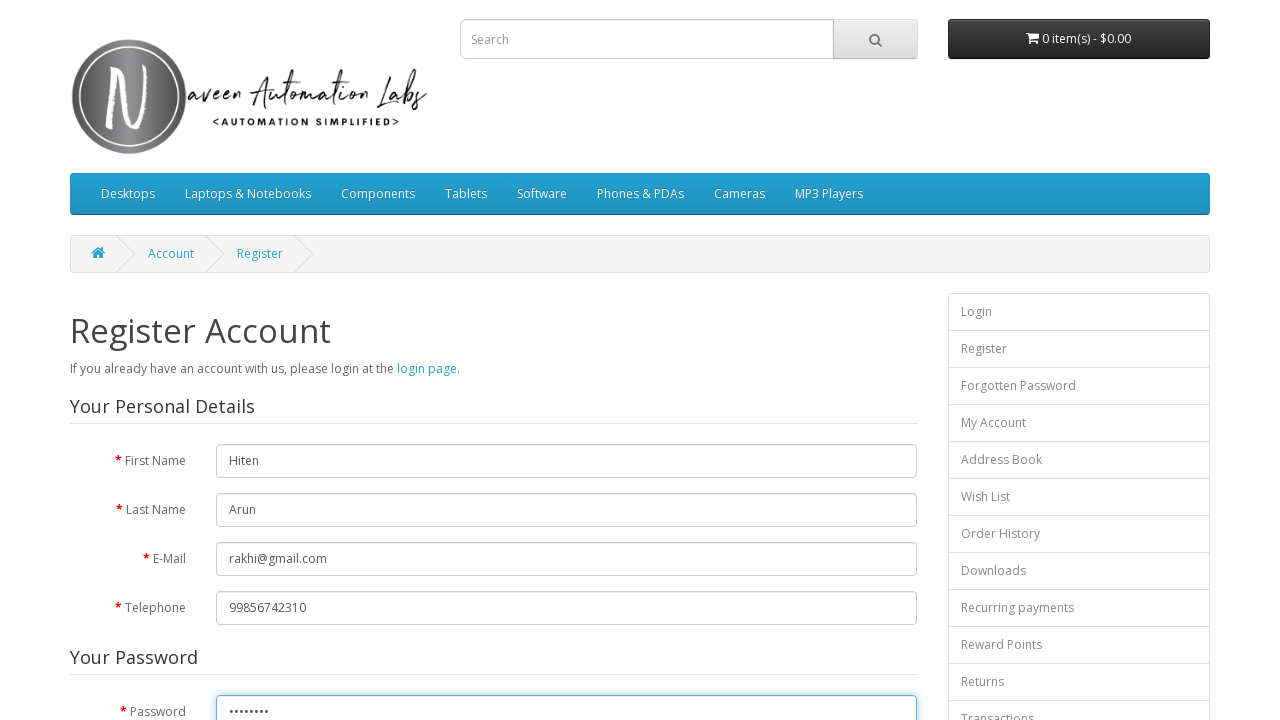

Filled confirm password field with 'Test@123' on #input-confirm
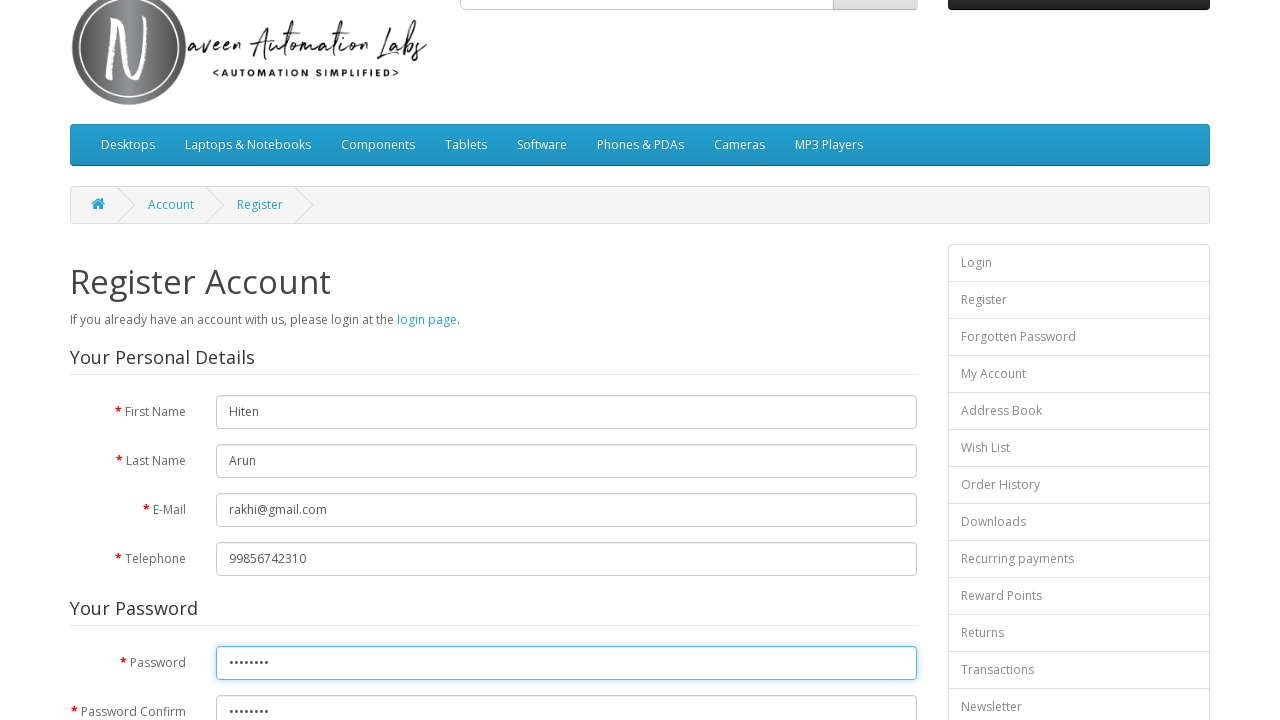

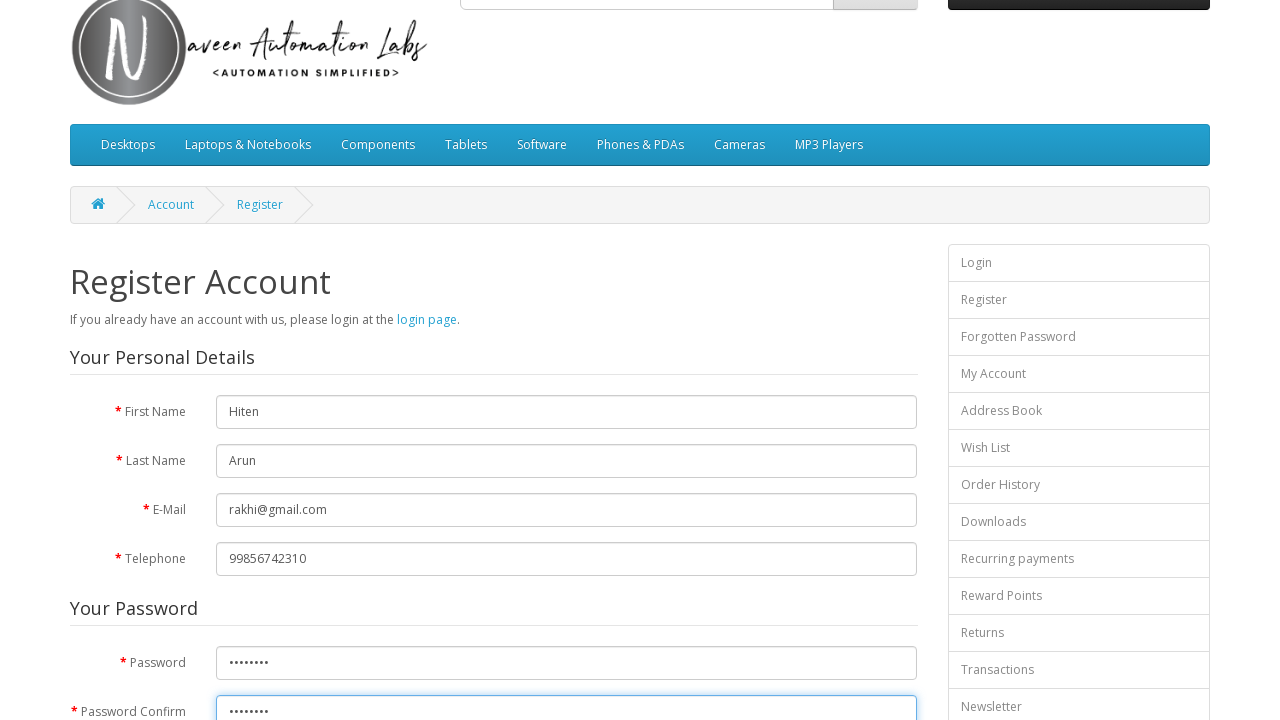